Tests alert popup handling by triggering different types of alerts (simple alert and confirmation dialog) and interacting with them

Starting URL: https://rahulshettyacademy.com/AutomationPractice/

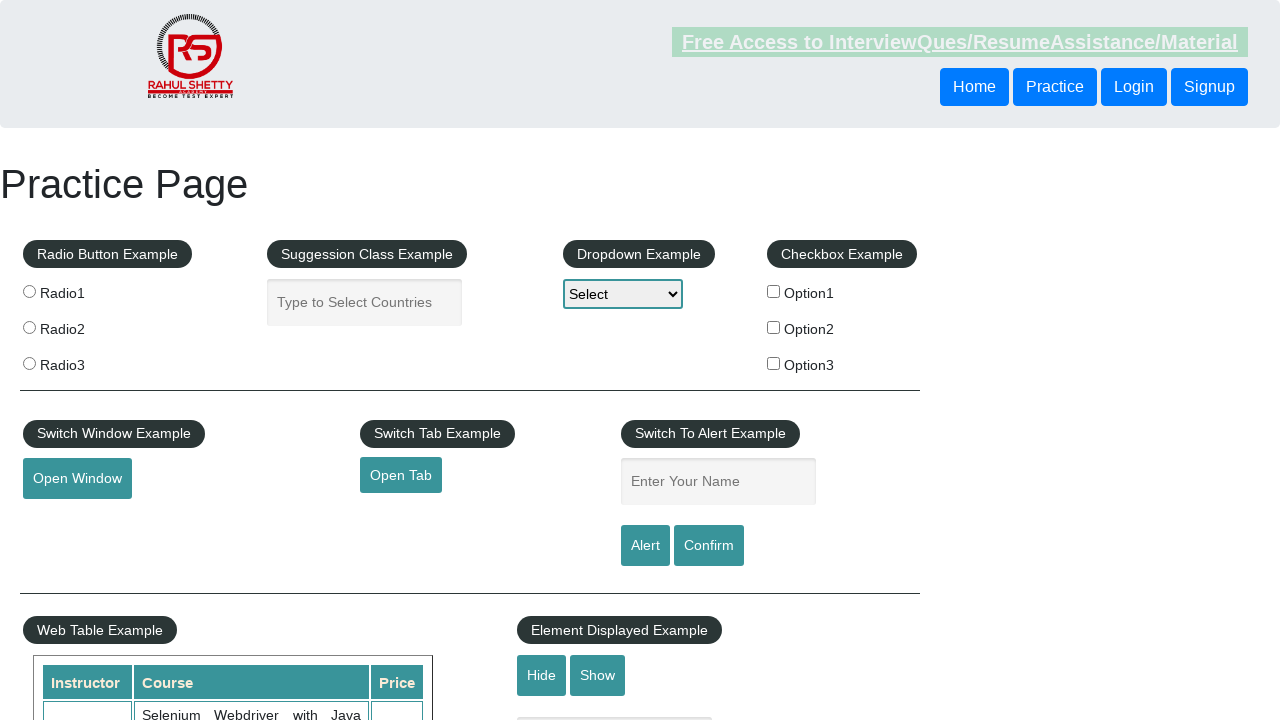

Filled name field with 'Phanuel' on #name
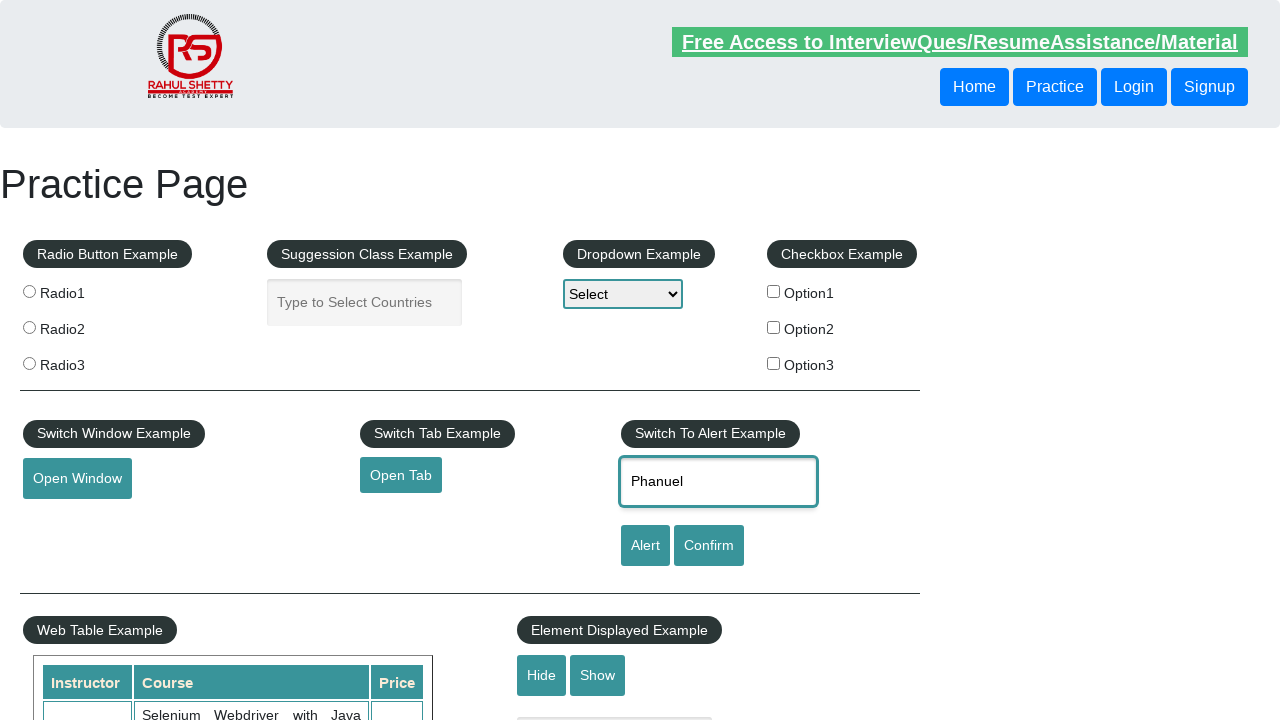

Clicked alert button to trigger simple alert popup at (645, 546) on #alertbtn
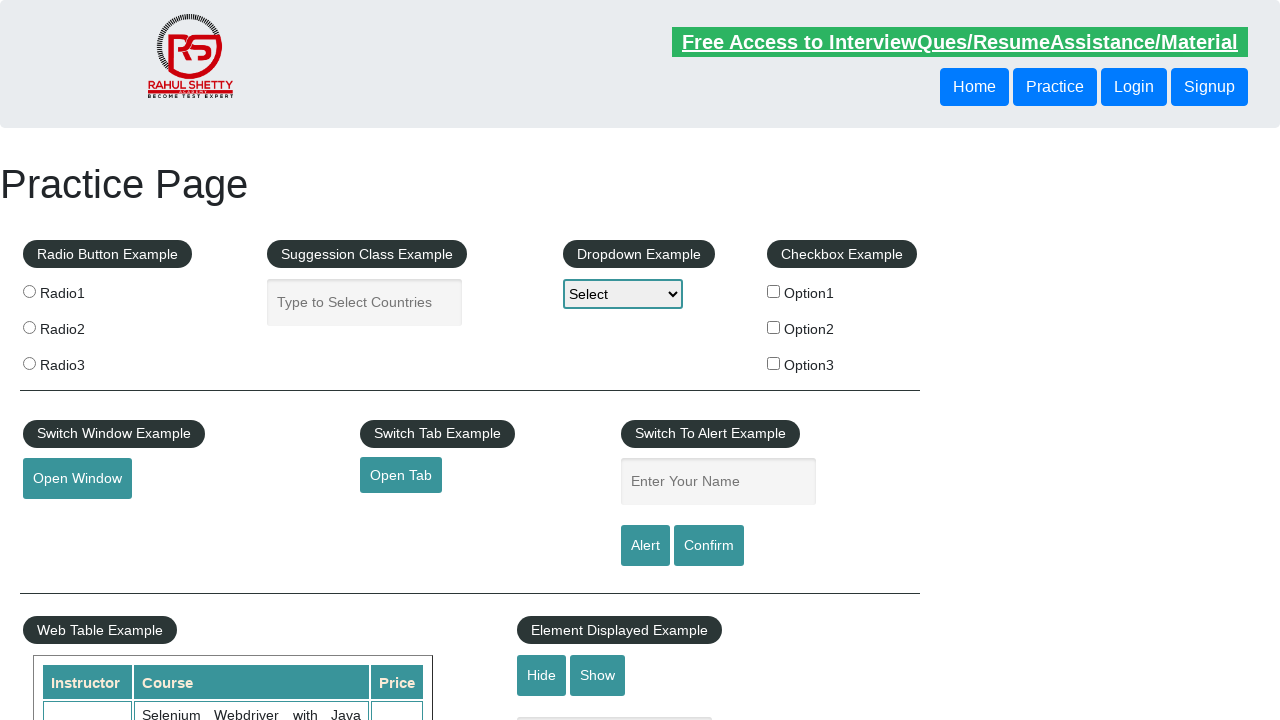

Set up dialog handler and accepted simple alert
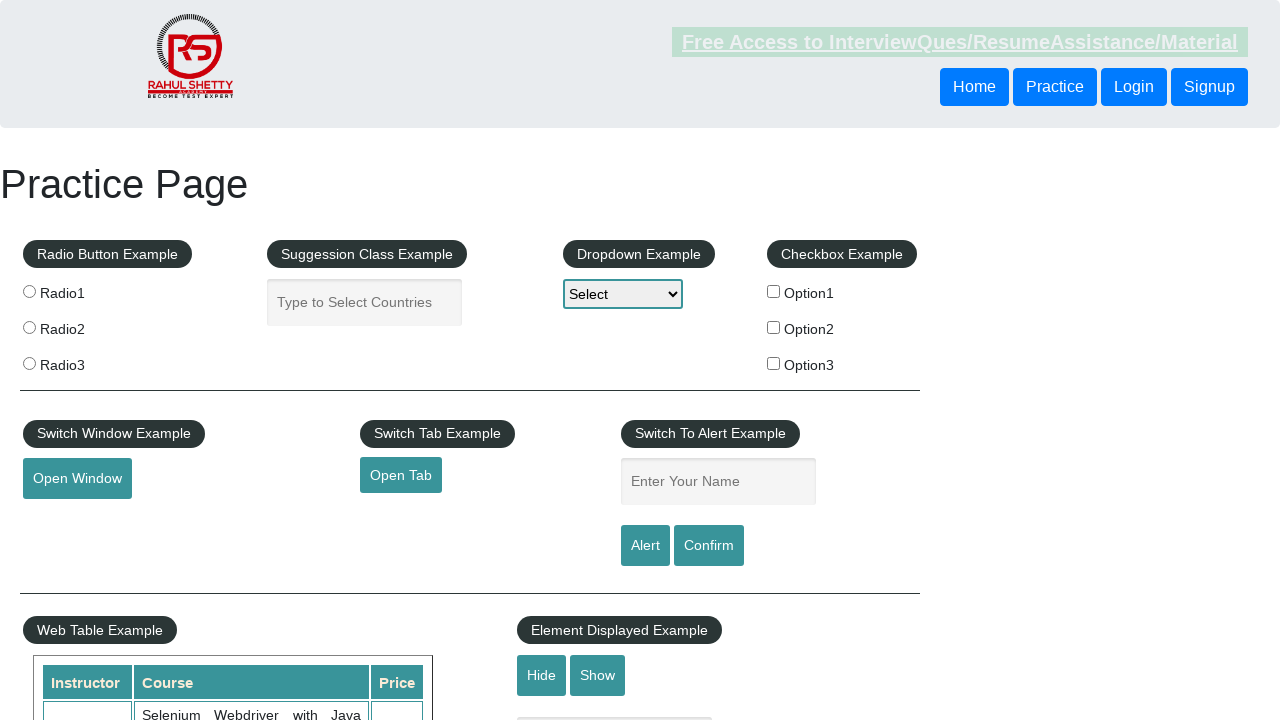

Filled name field with 'Phanuel' again on #name
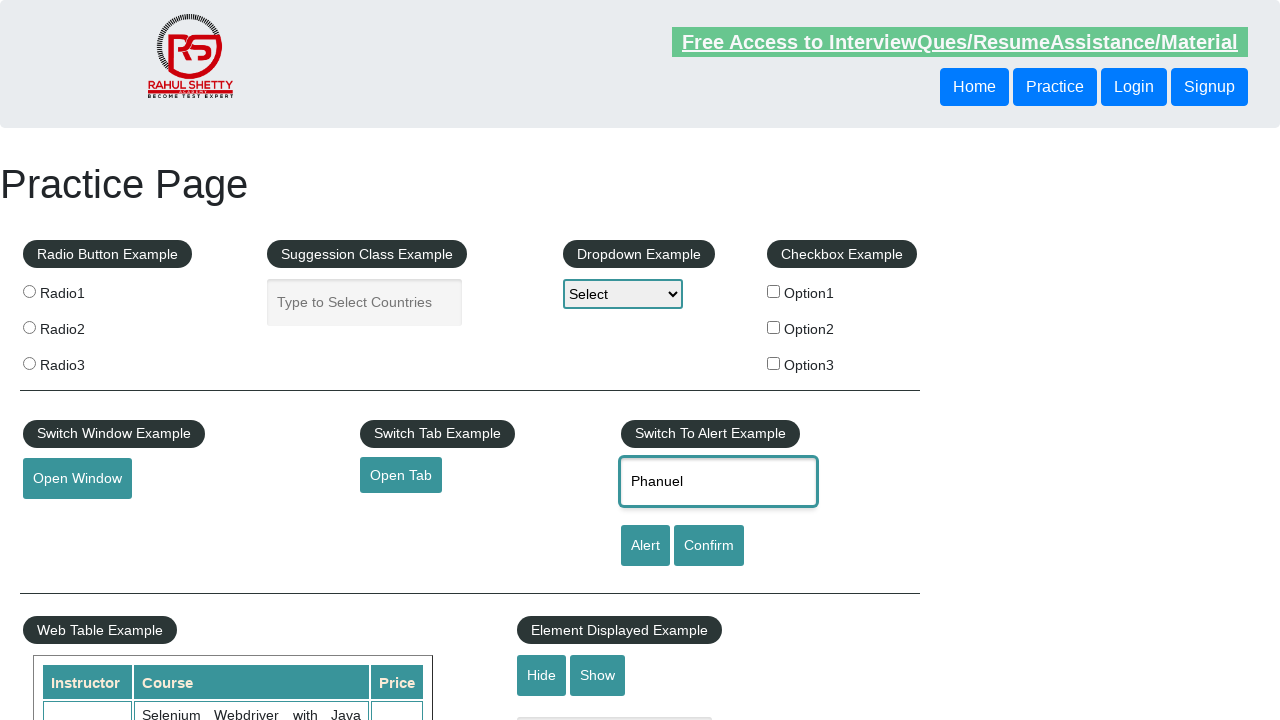

Set up dialog handler to dismiss confirmation dialog
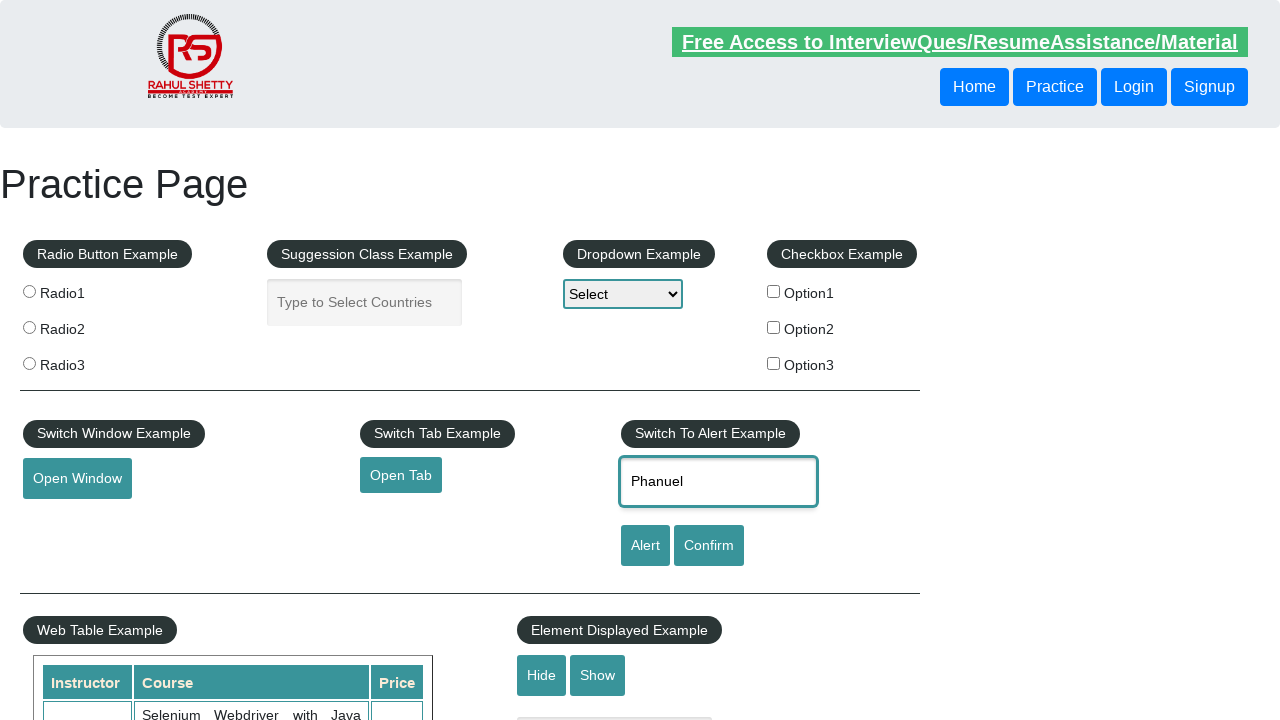

Clicked confirm button to trigger confirmation dialog and dismissed it at (709, 546) on #confirmbtn
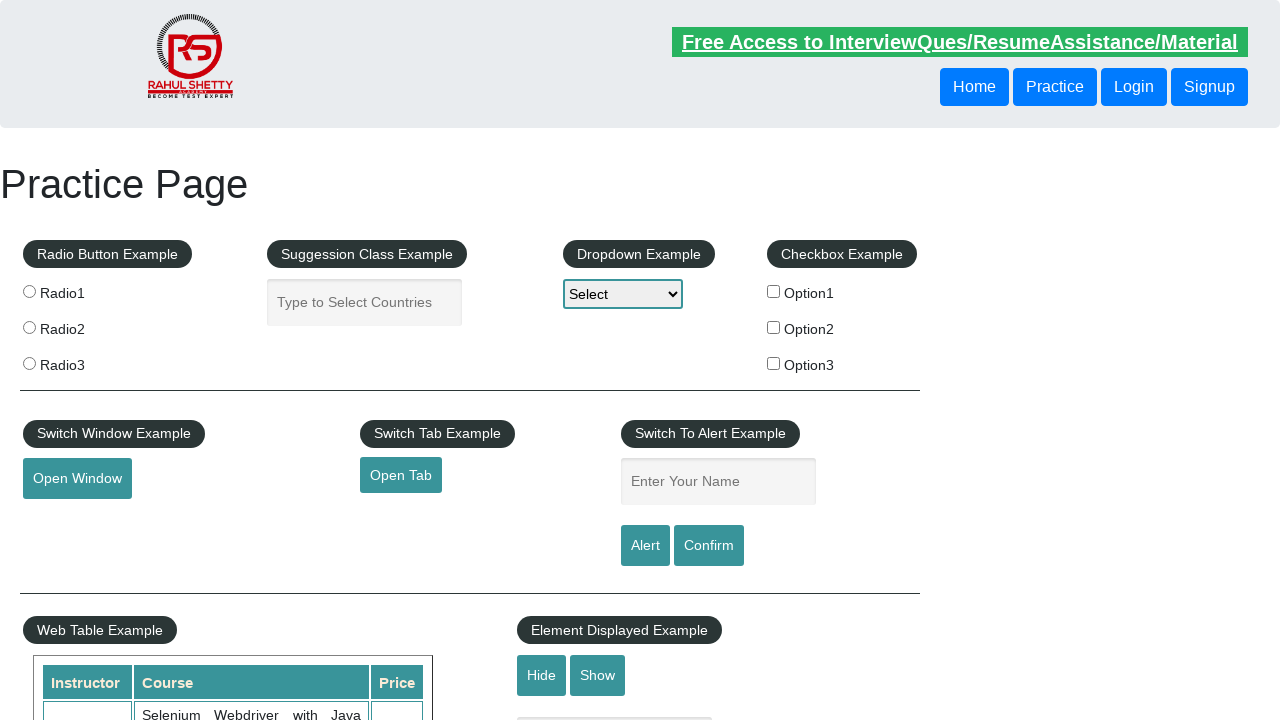

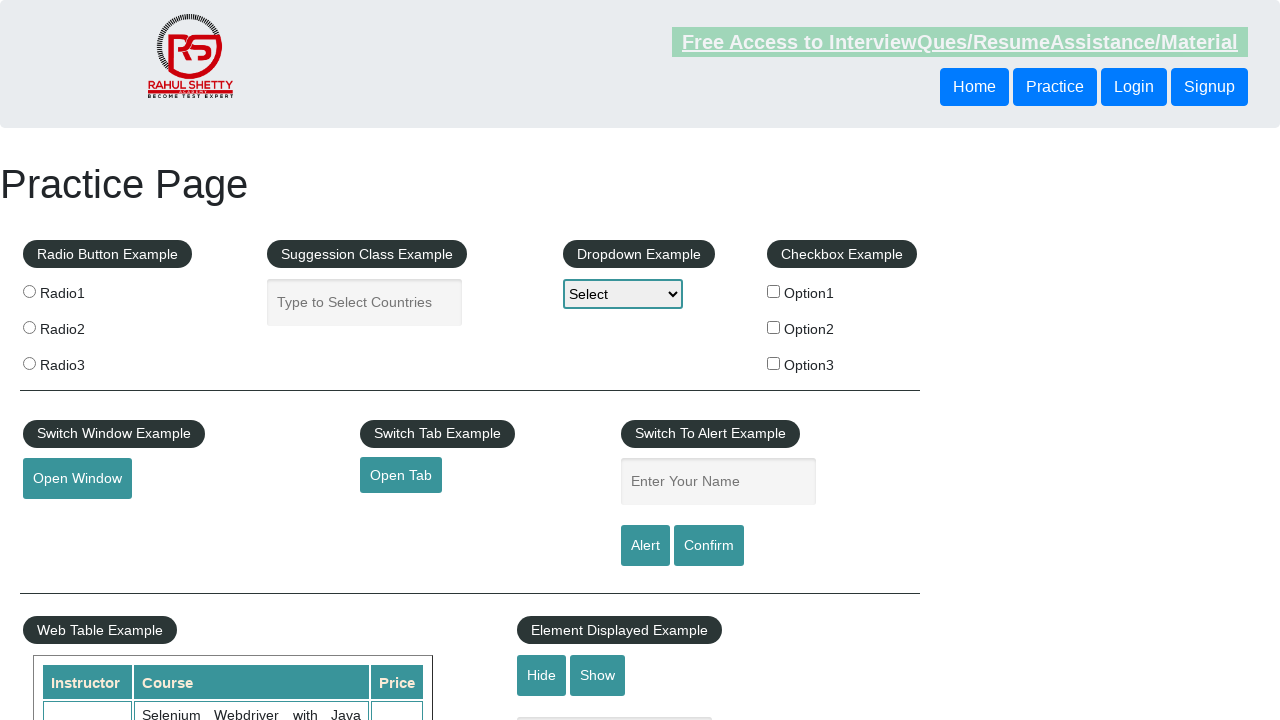